Tests table sorting functionality and searches for a specific item's price by navigating through pagination

Starting URL: https://rahulshettyacademy.com/seleniumPractise/#/offers

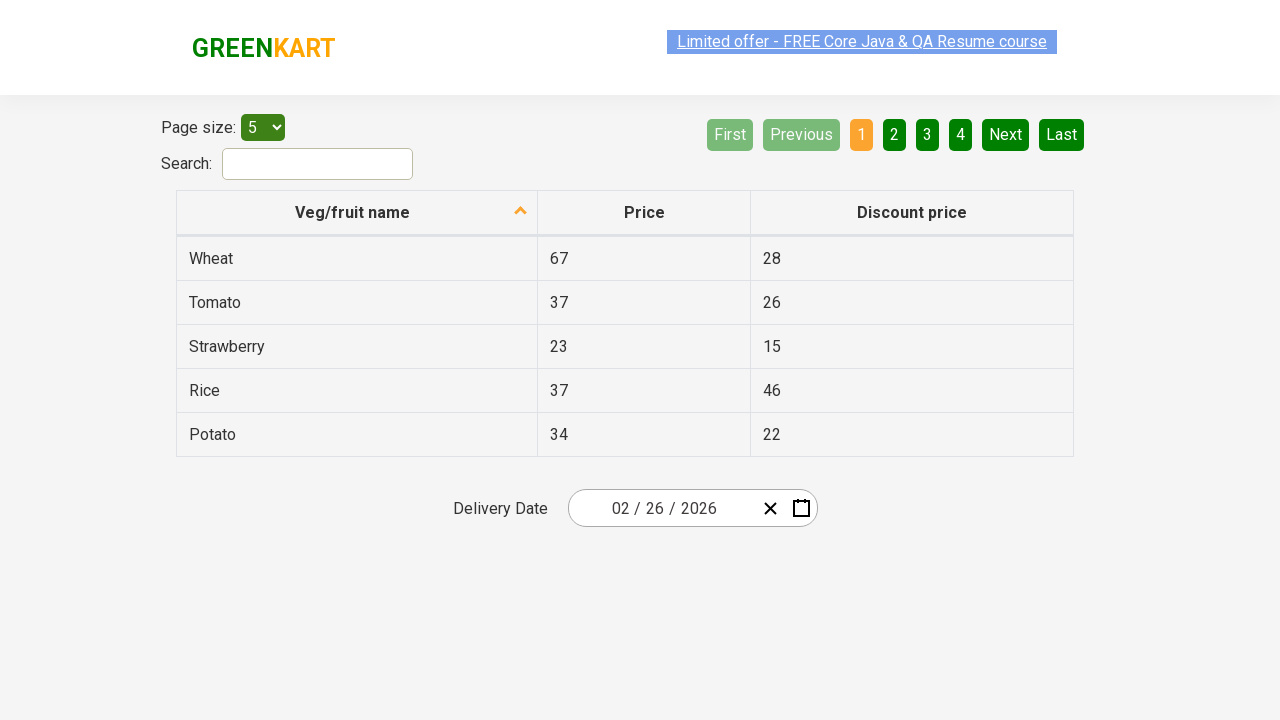

Clicked first column header to sort table at (357, 213) on xpath=//tr/th[1]
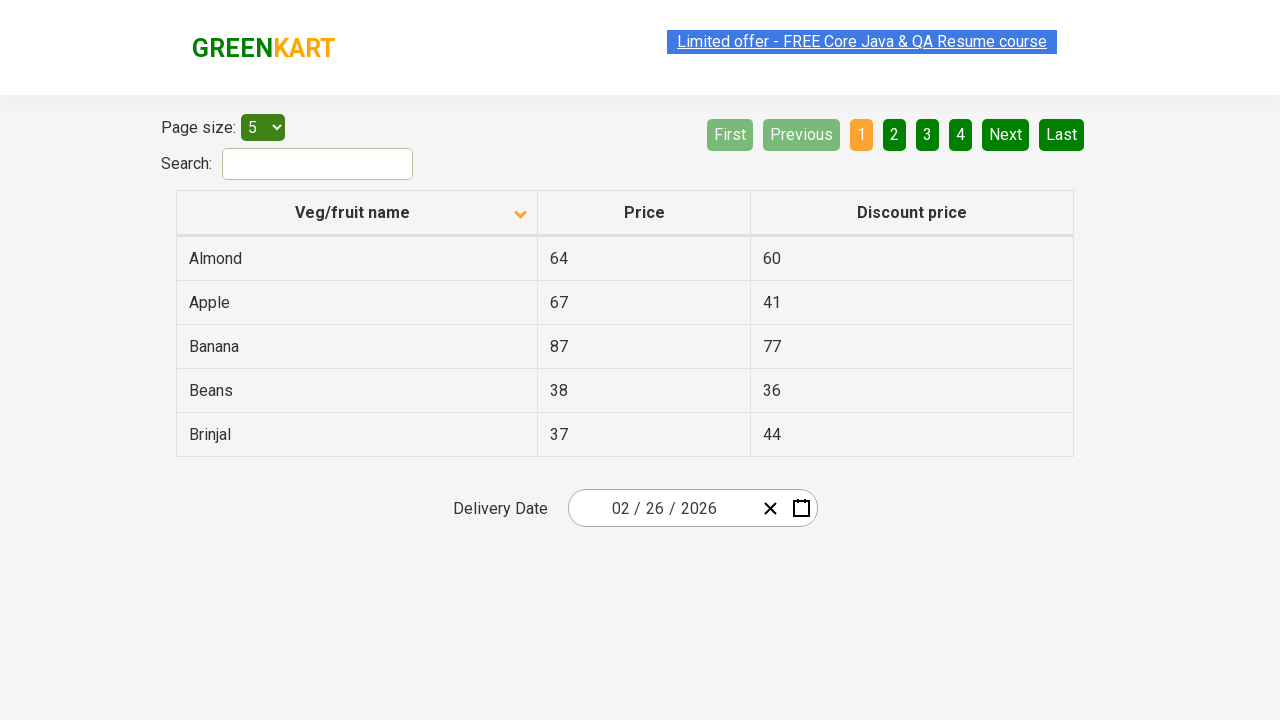

Table loaded with first column data
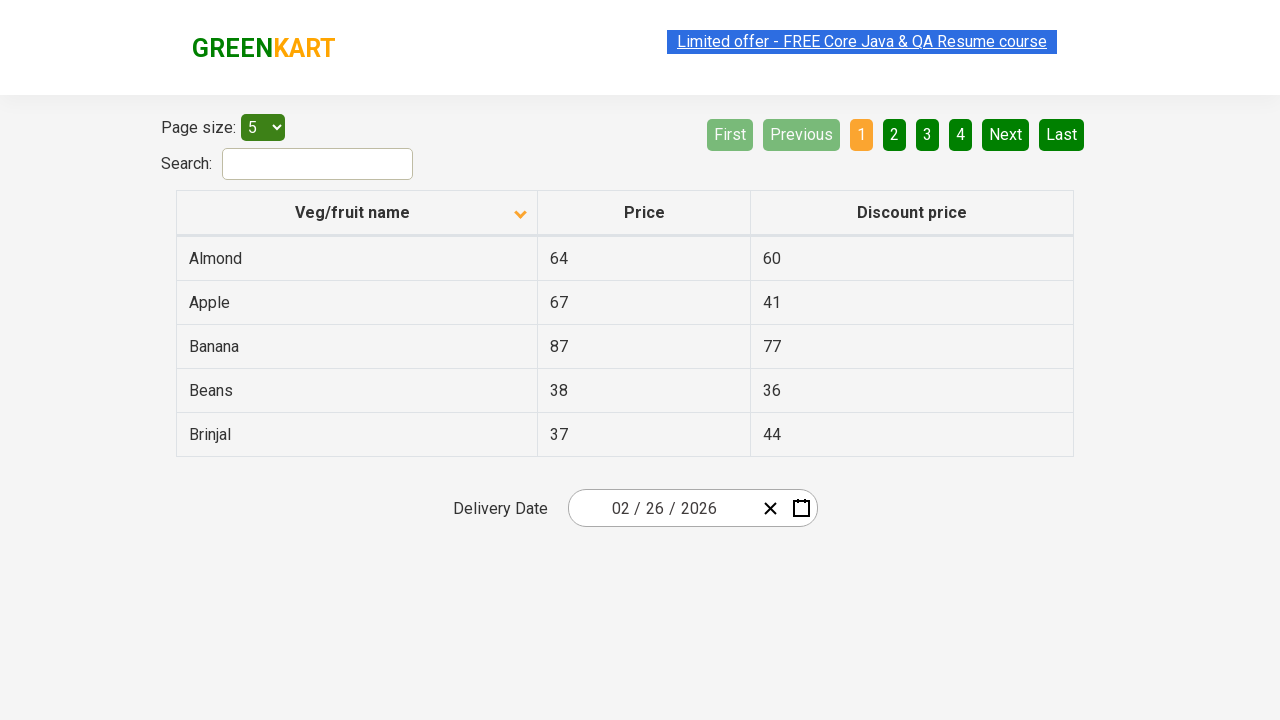

Retrieved all first column values from sorted table
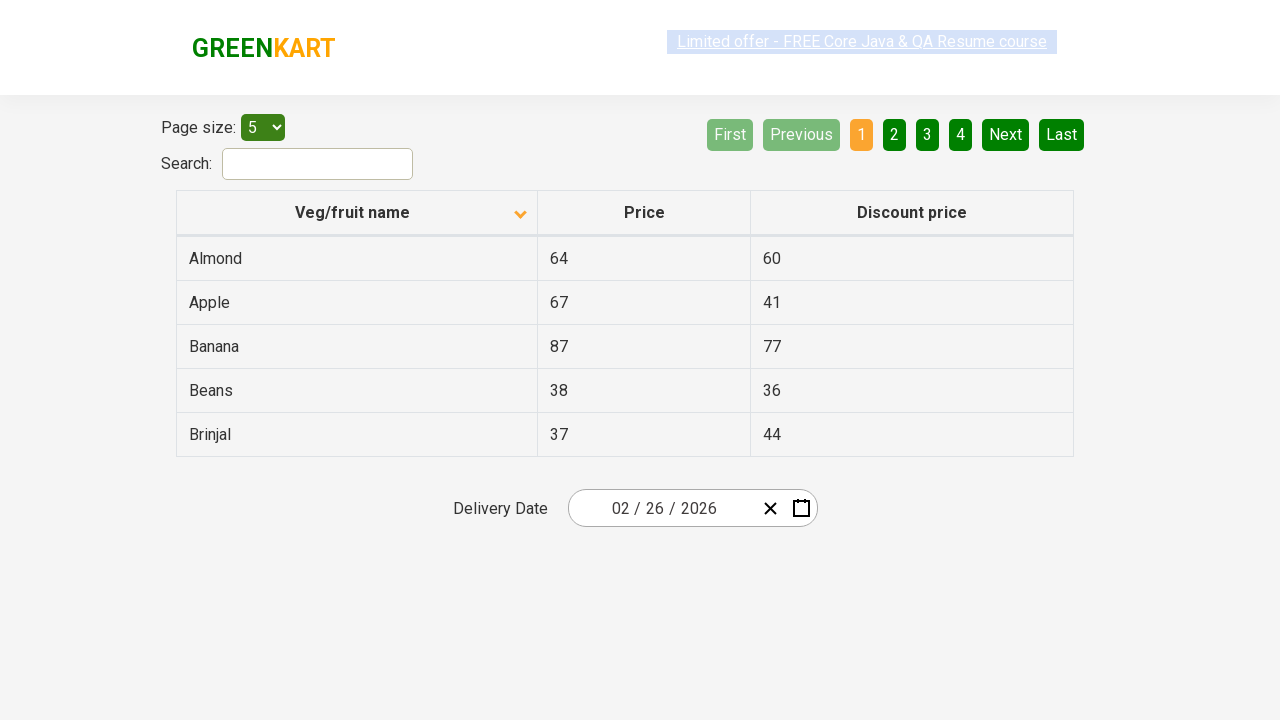

Verified that table is sorted correctly
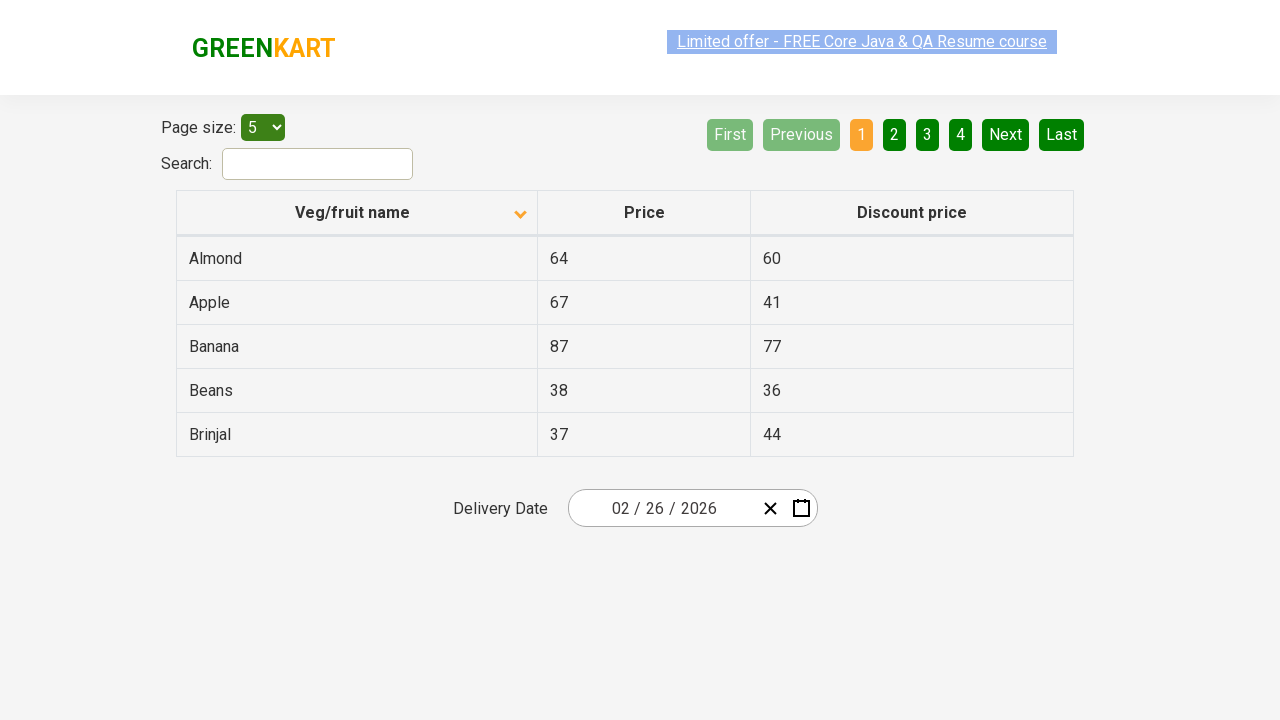

Clicked next page button to continue searching at (1006, 134) on xpath=//a[@aria-label='Next']
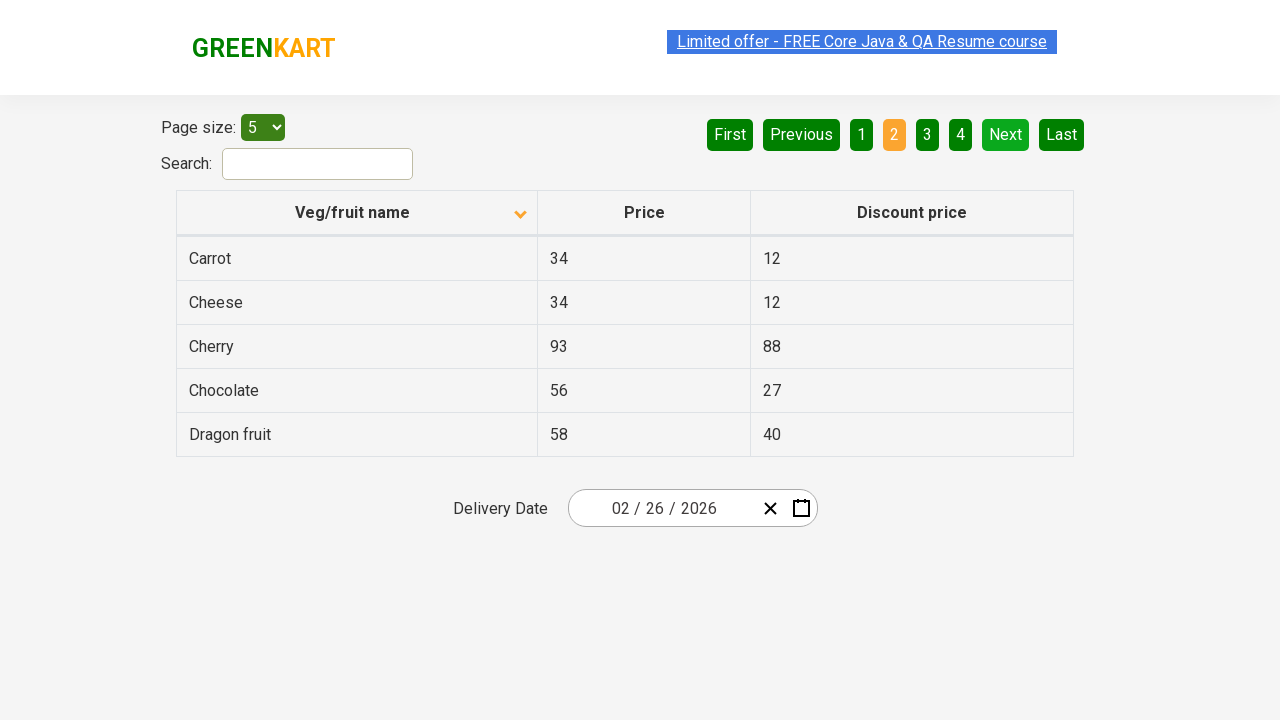

Waited for next page to load
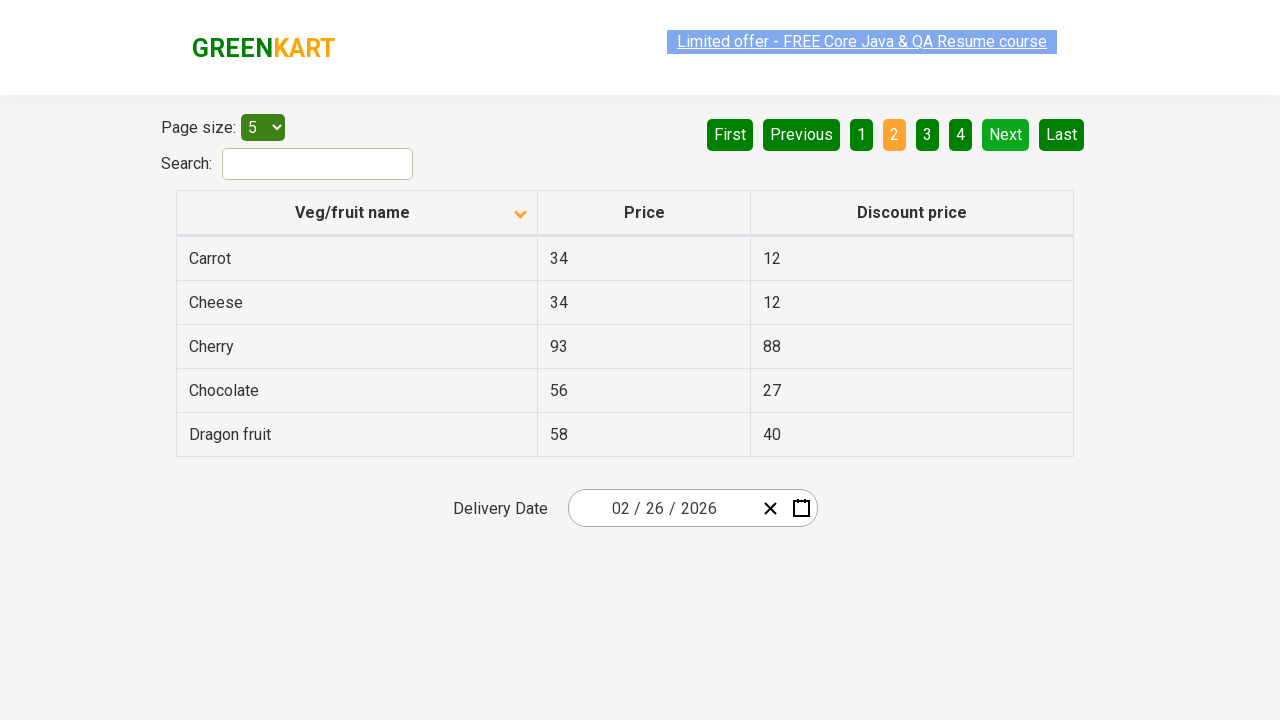

Clicked next page button to continue searching at (1006, 134) on xpath=//a[@aria-label='Next']
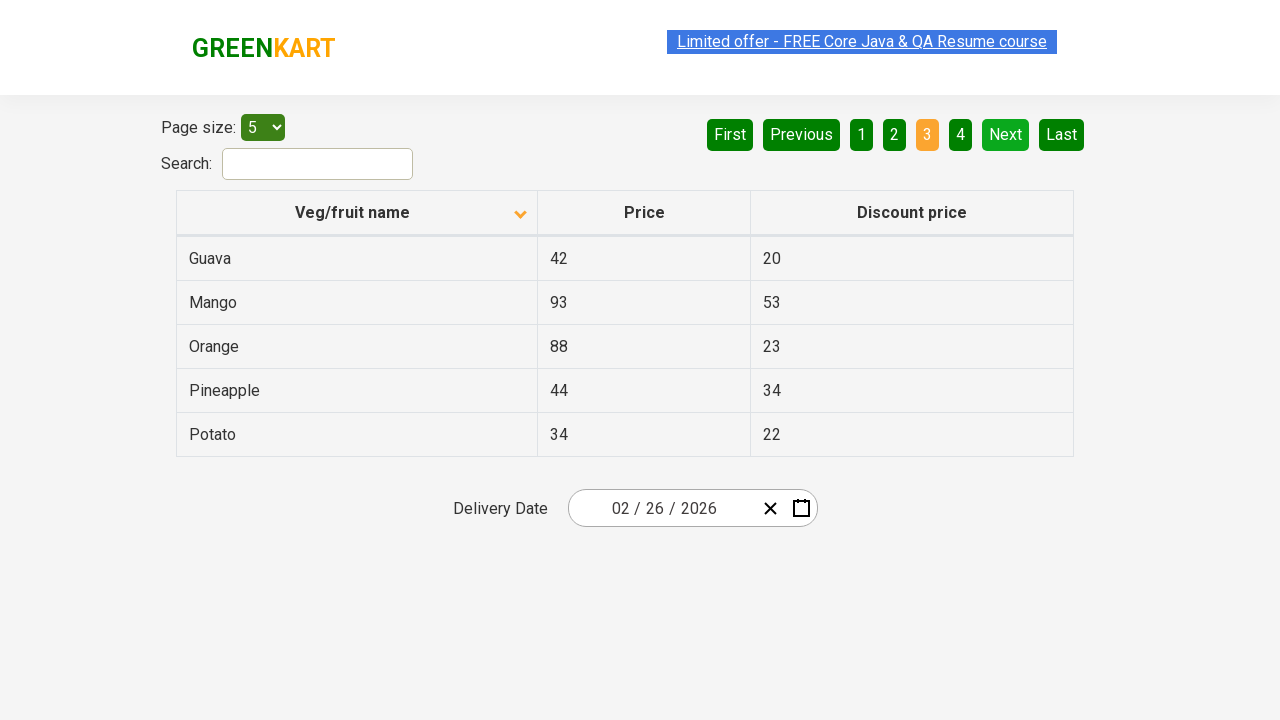

Waited for next page to load
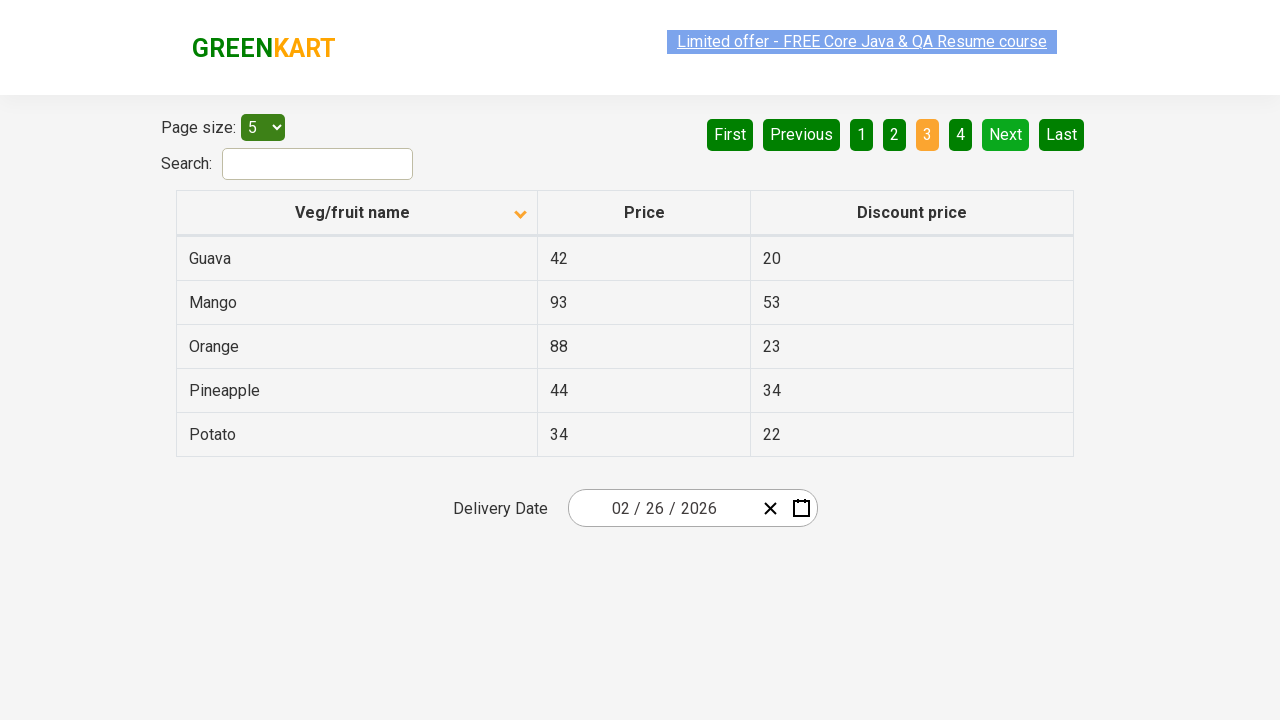

Found Pineapple with price: 44
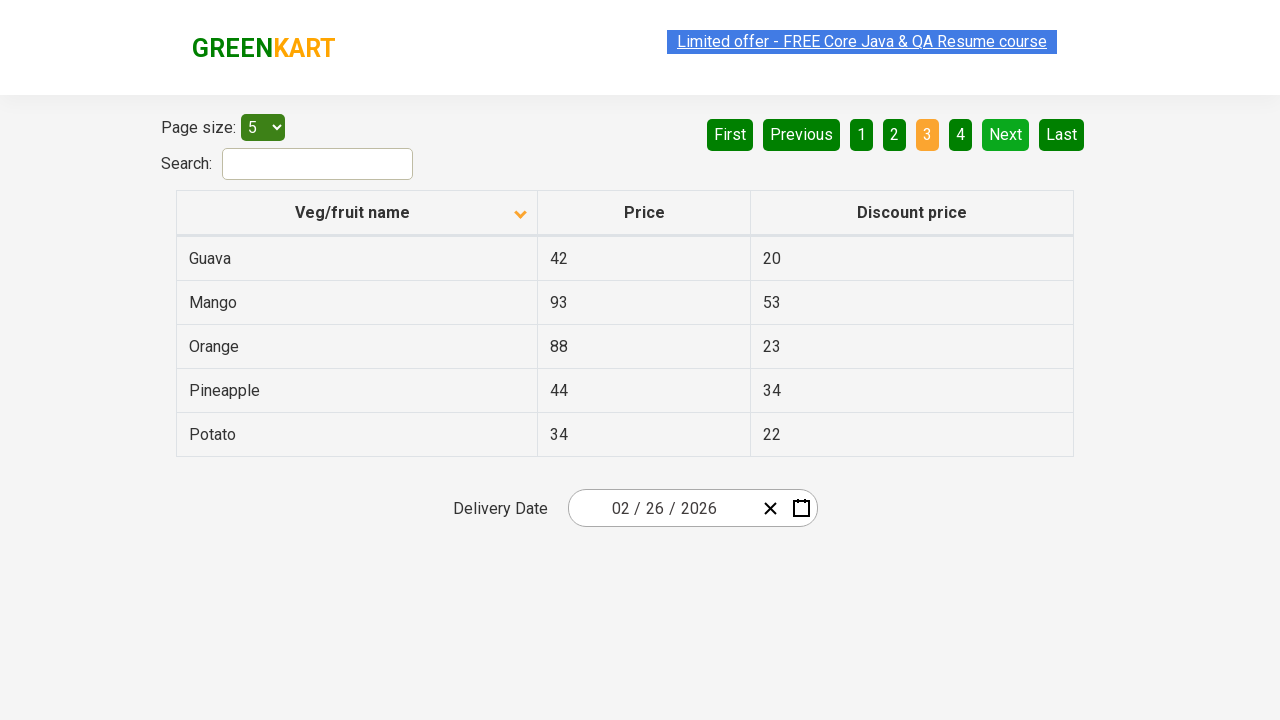

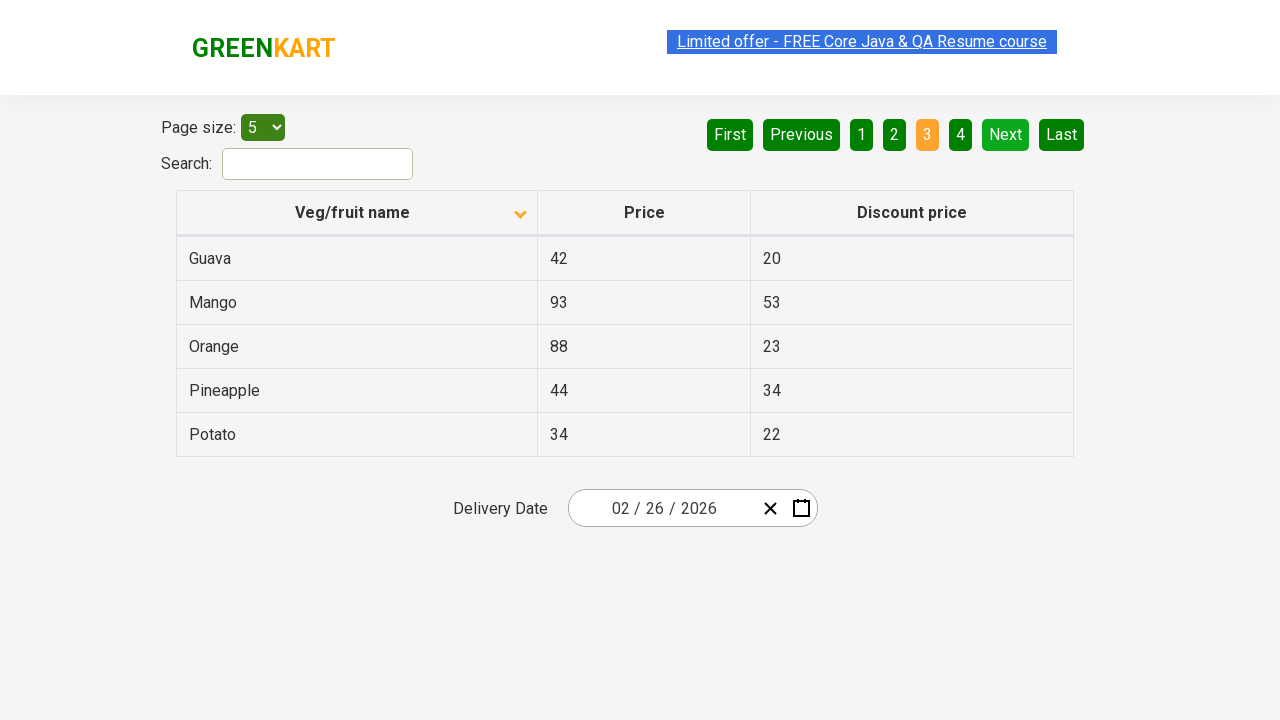